Tests that entered text is trimmed when editing a todo item

Starting URL: https://demo.playwright.dev/todomvc

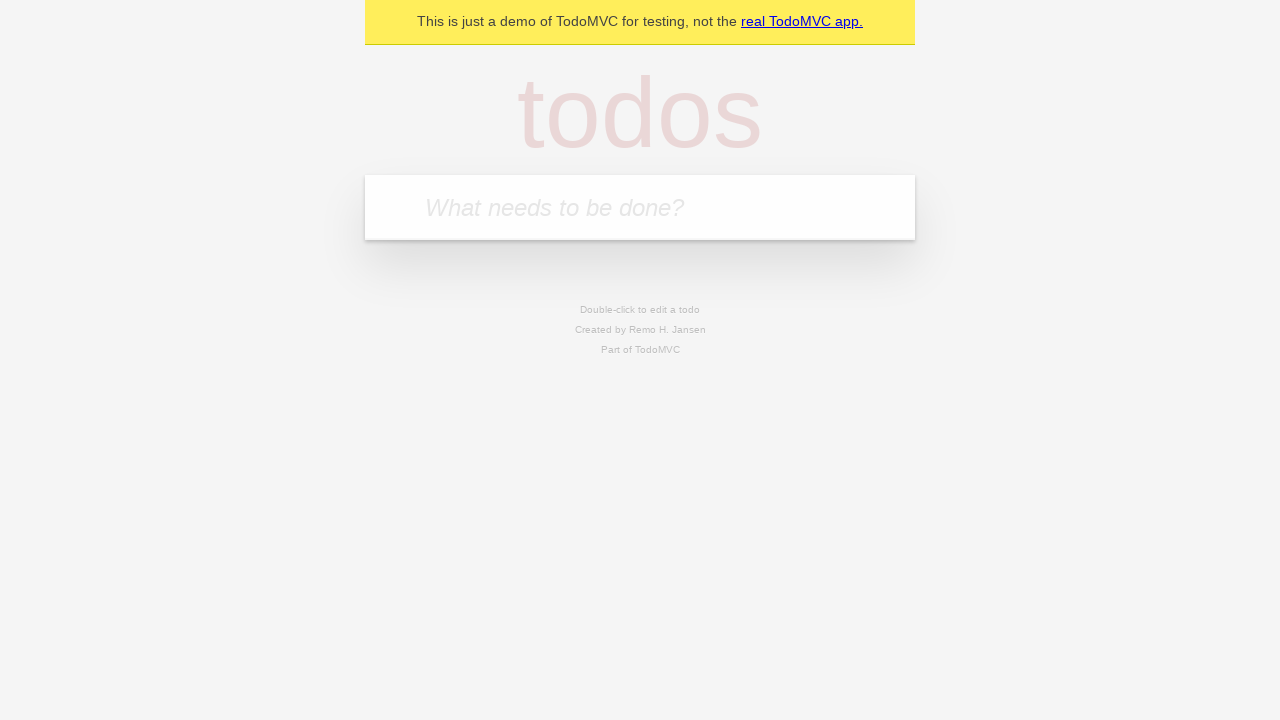

Filled new todo field with 'buy some cheese' on .new-todo
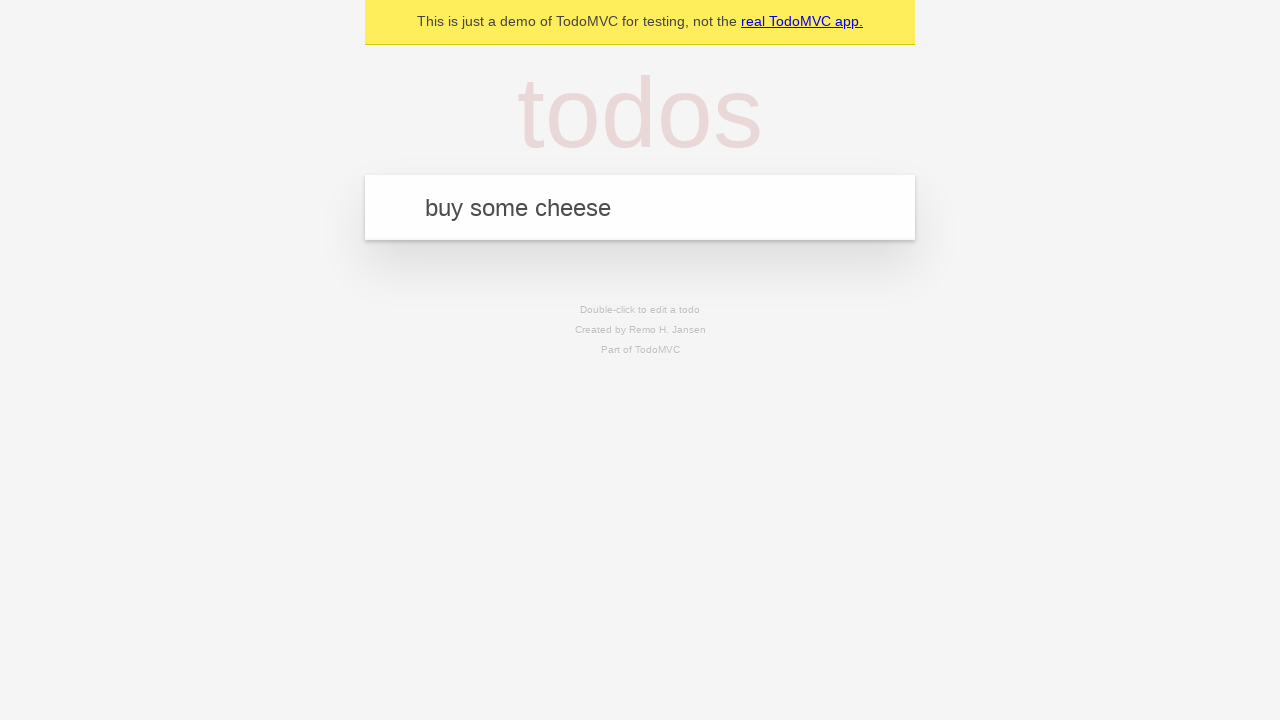

Pressed Enter to create first todo on .new-todo
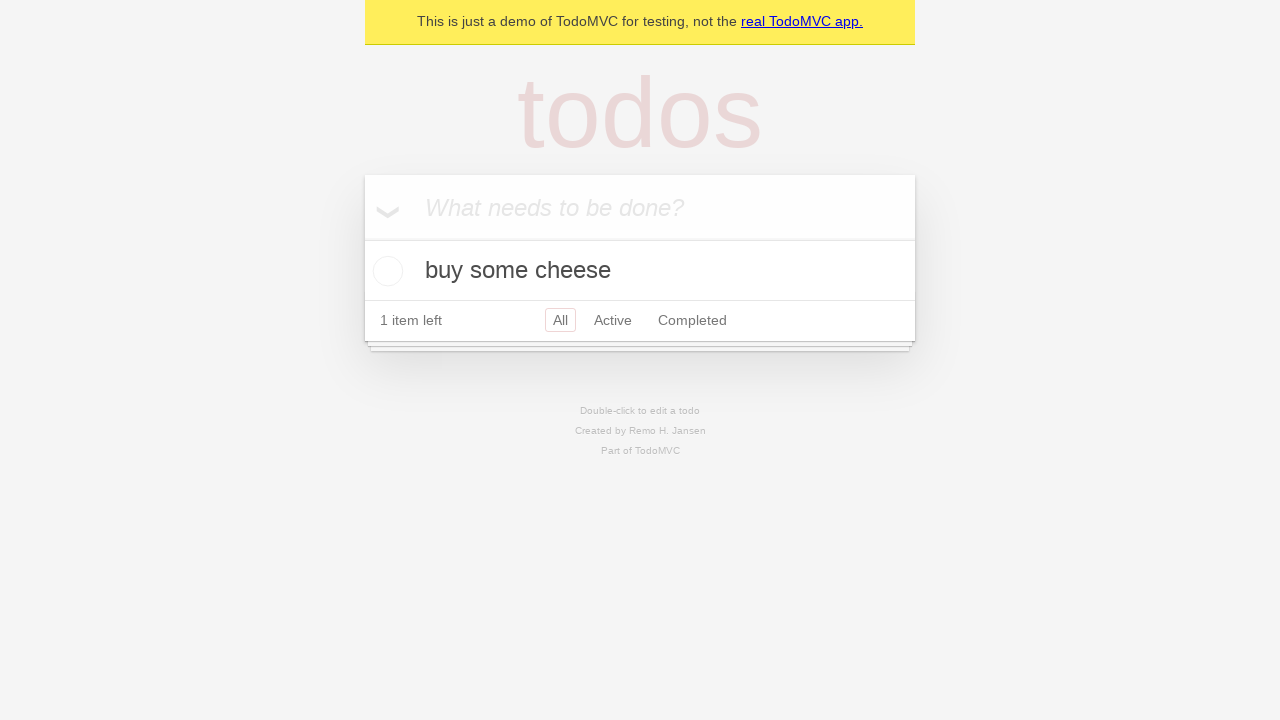

Filled new todo field with 'feed the cat' on .new-todo
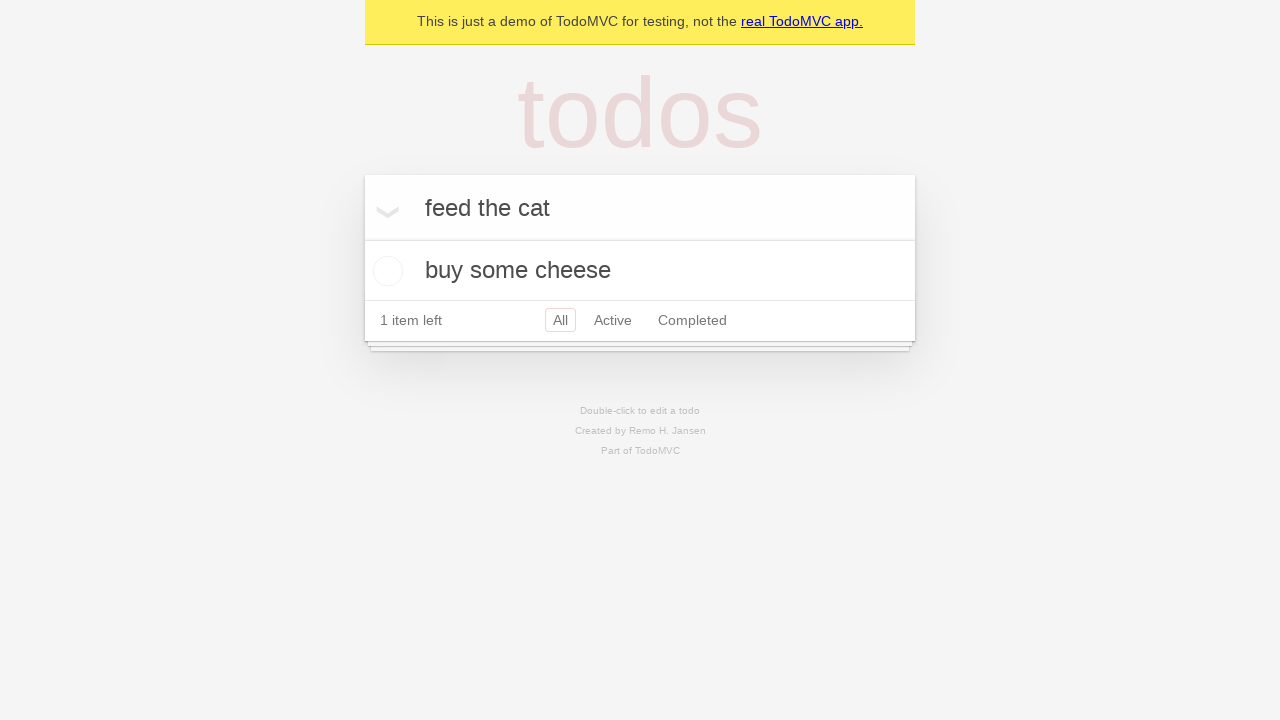

Pressed Enter to create second todo on .new-todo
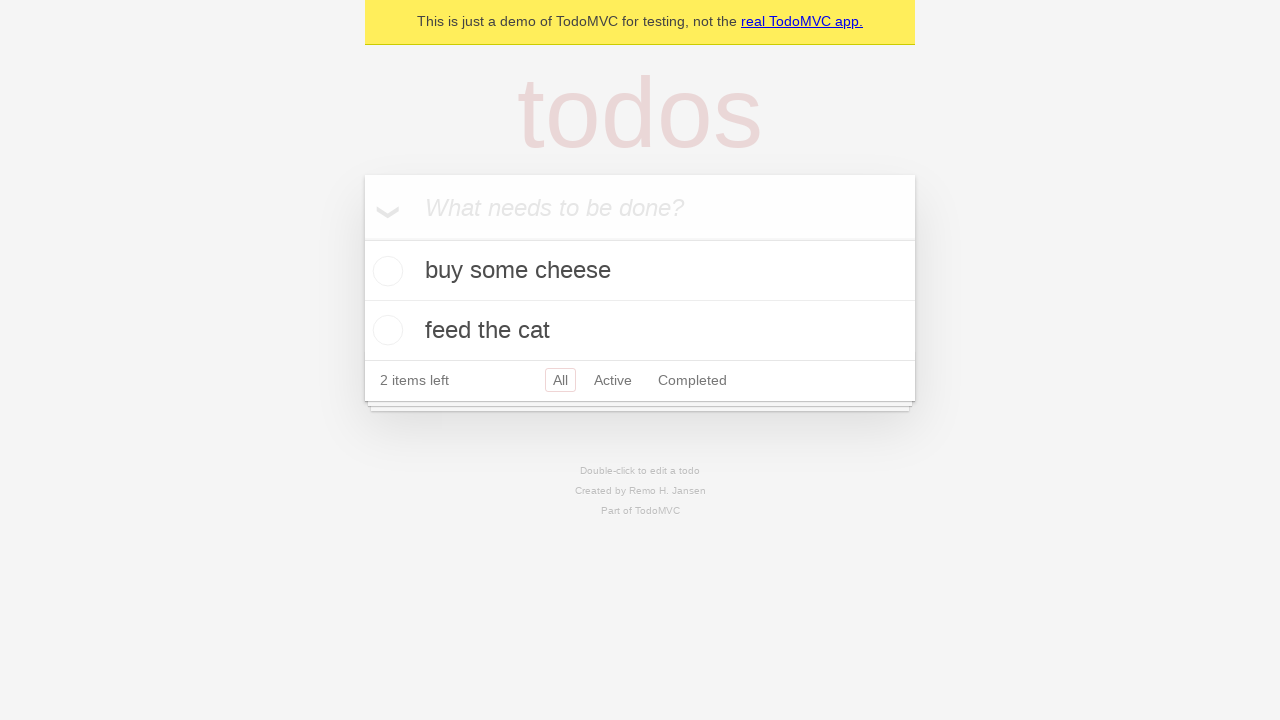

Filled new todo field with 'book a doctors appointment' on .new-todo
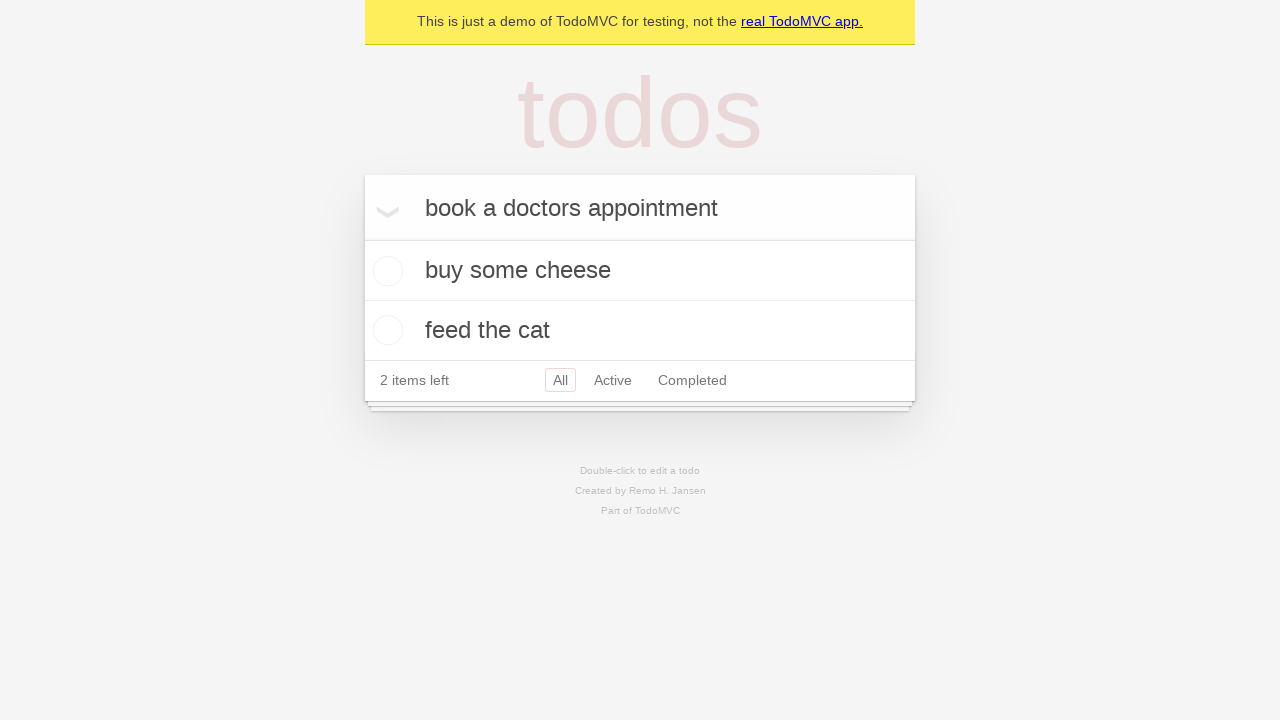

Pressed Enter to create third todo on .new-todo
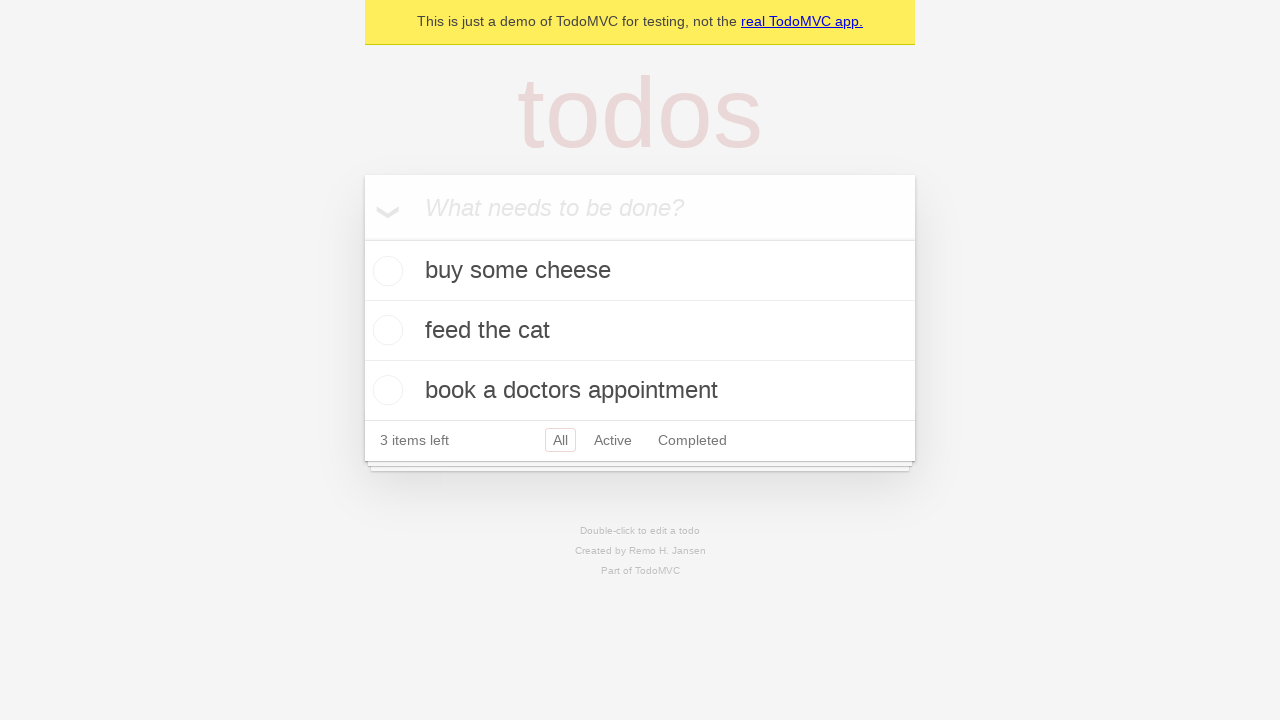

Double-clicked second todo to enter edit mode at (640, 331) on .todo-list li >> nth=1
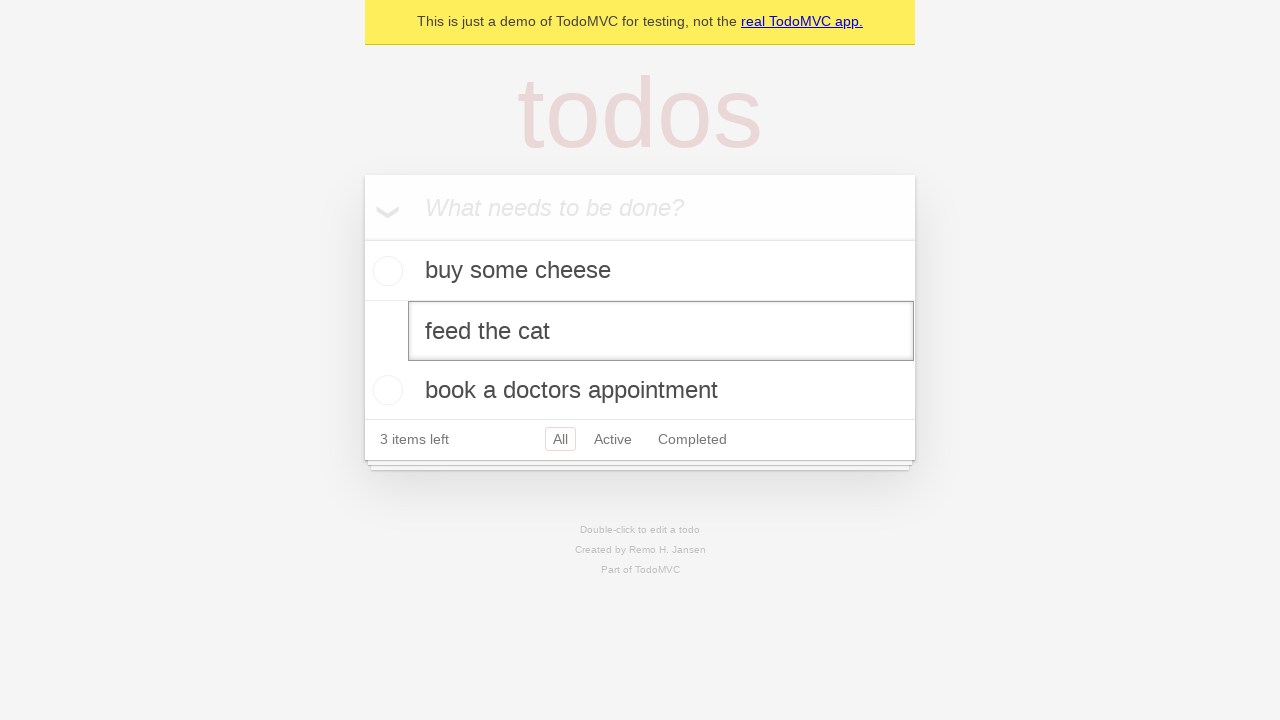

Filled edit field with text containing leading and trailing spaces on .todo-list li >> nth=1 >> .edit
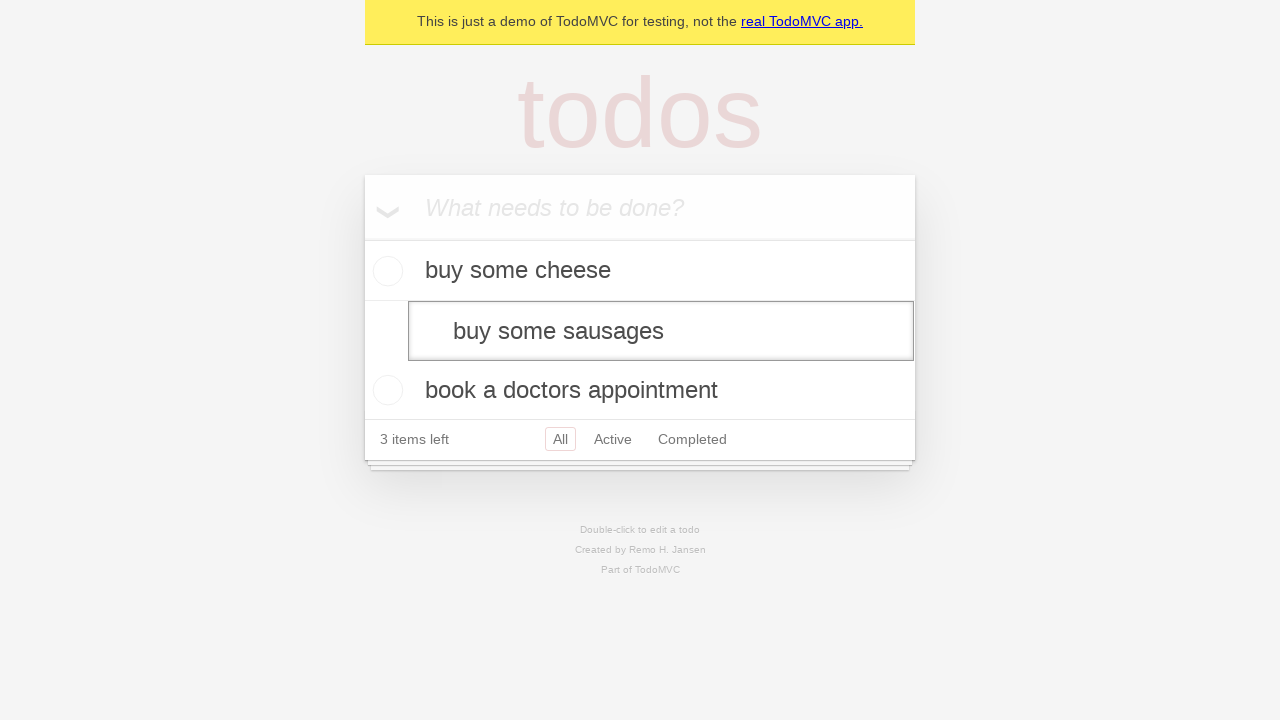

Pressed Enter to save edited todo, verifying text is trimmed on .todo-list li >> nth=1 >> .edit
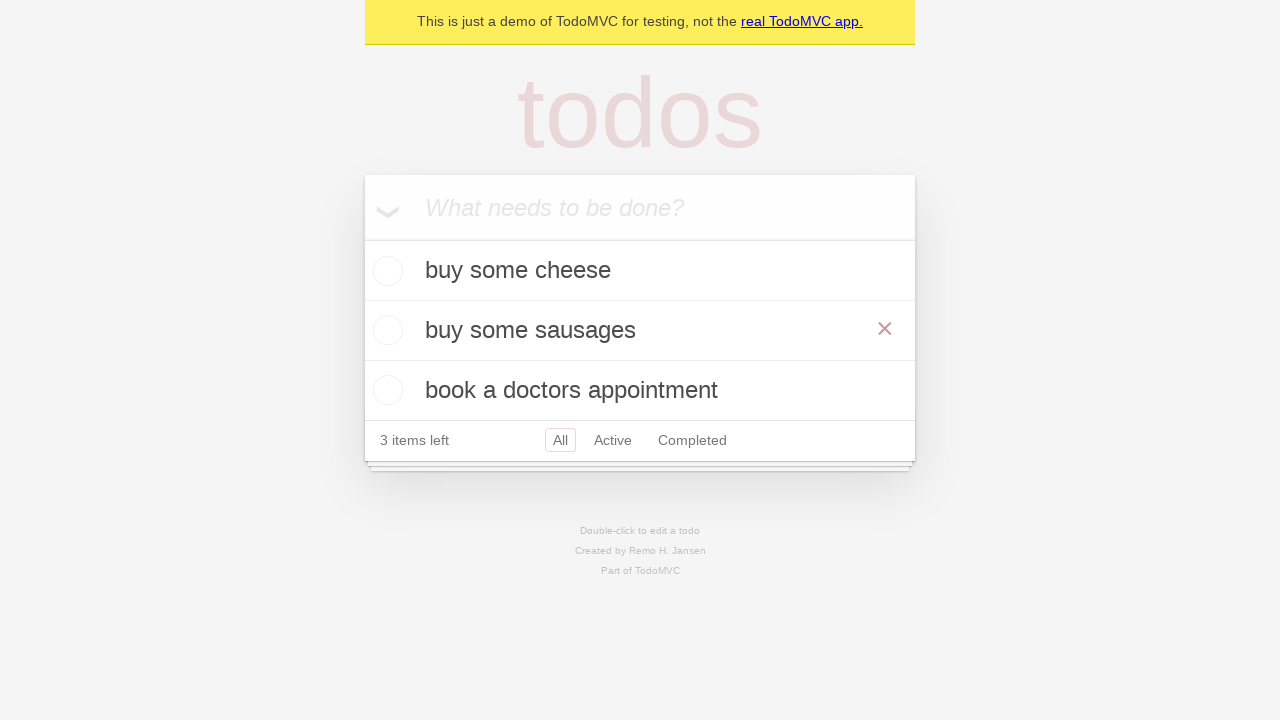

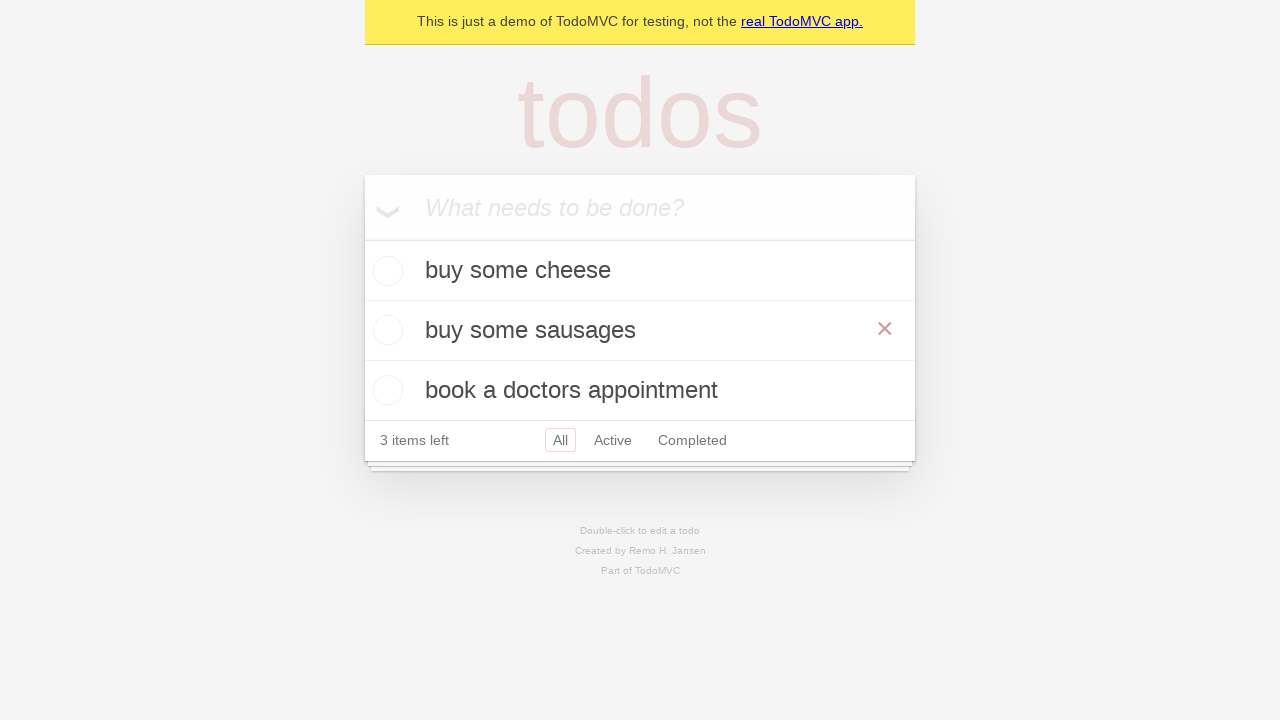